Tests dropdown select functionality by selecting a language option from a dropdown menu and verifying the selection result

Starting URL: https://www.qa-practice.com/elements/select/single_select

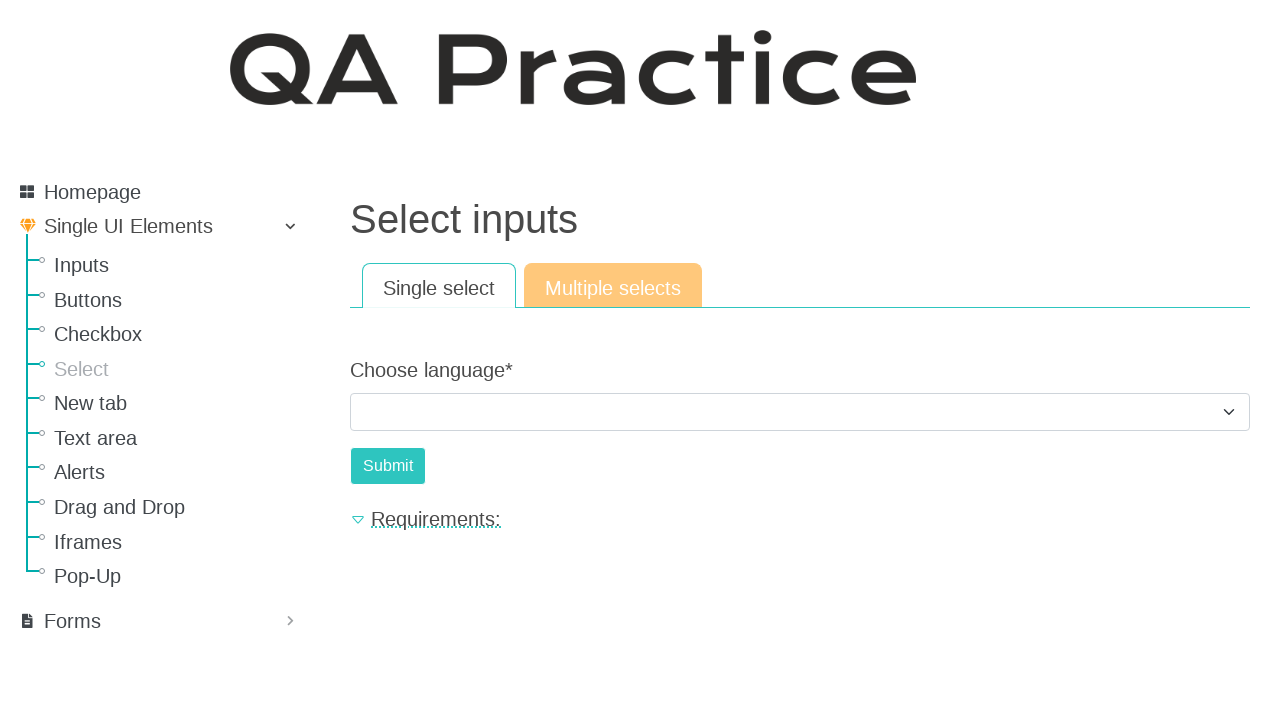

Selected language option with value '1' from dropdown menu on .form-select
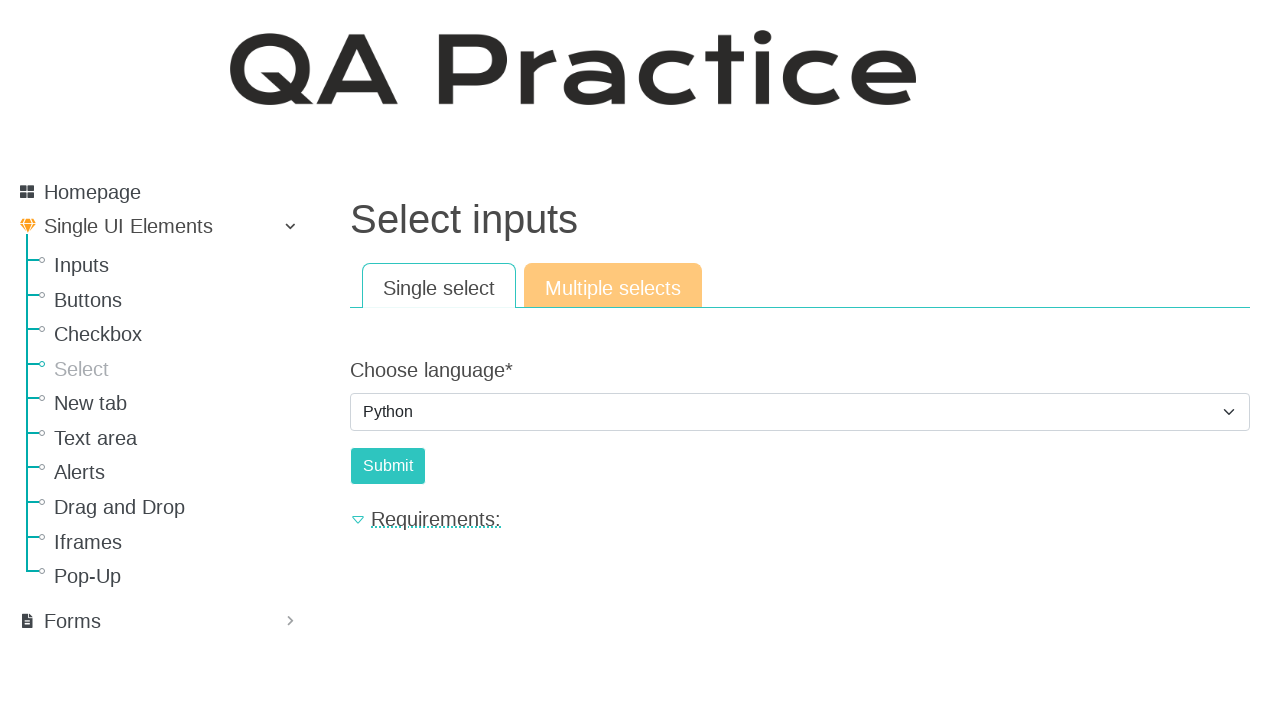

Clicked submit button to confirm language selection at (388, 466) on input[name='submit']
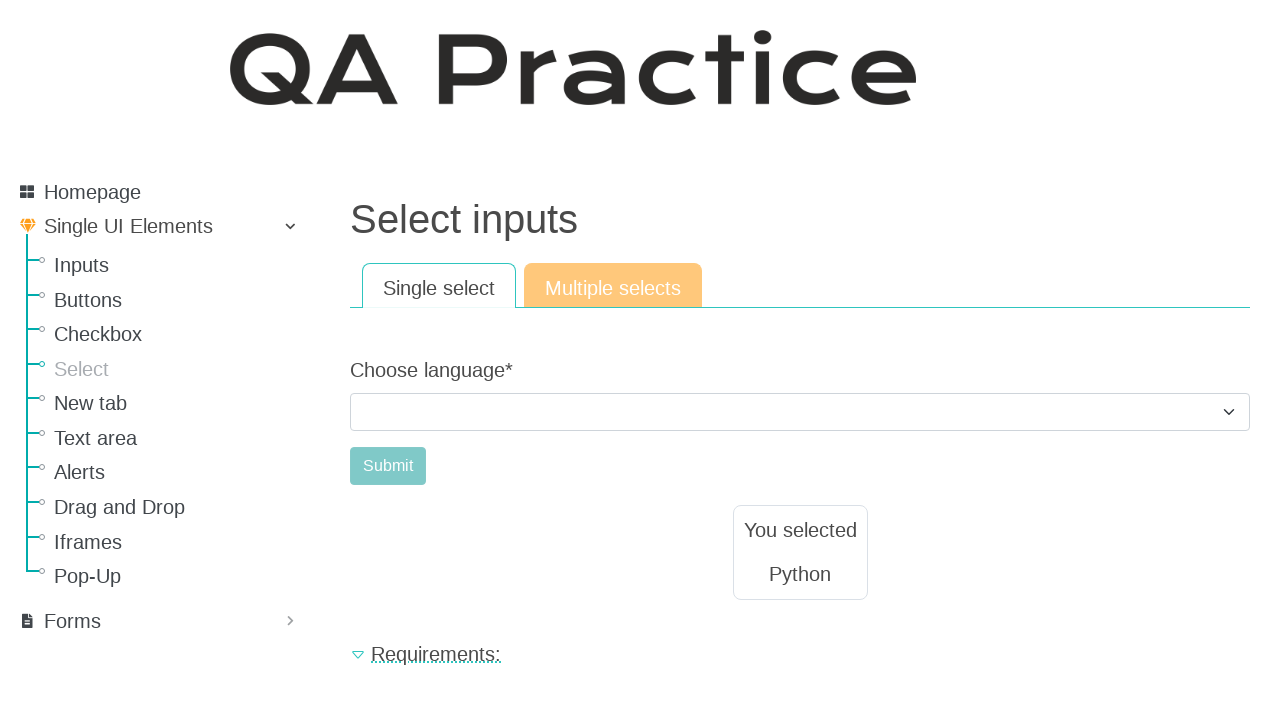

Result text appeared, confirming successful language selection
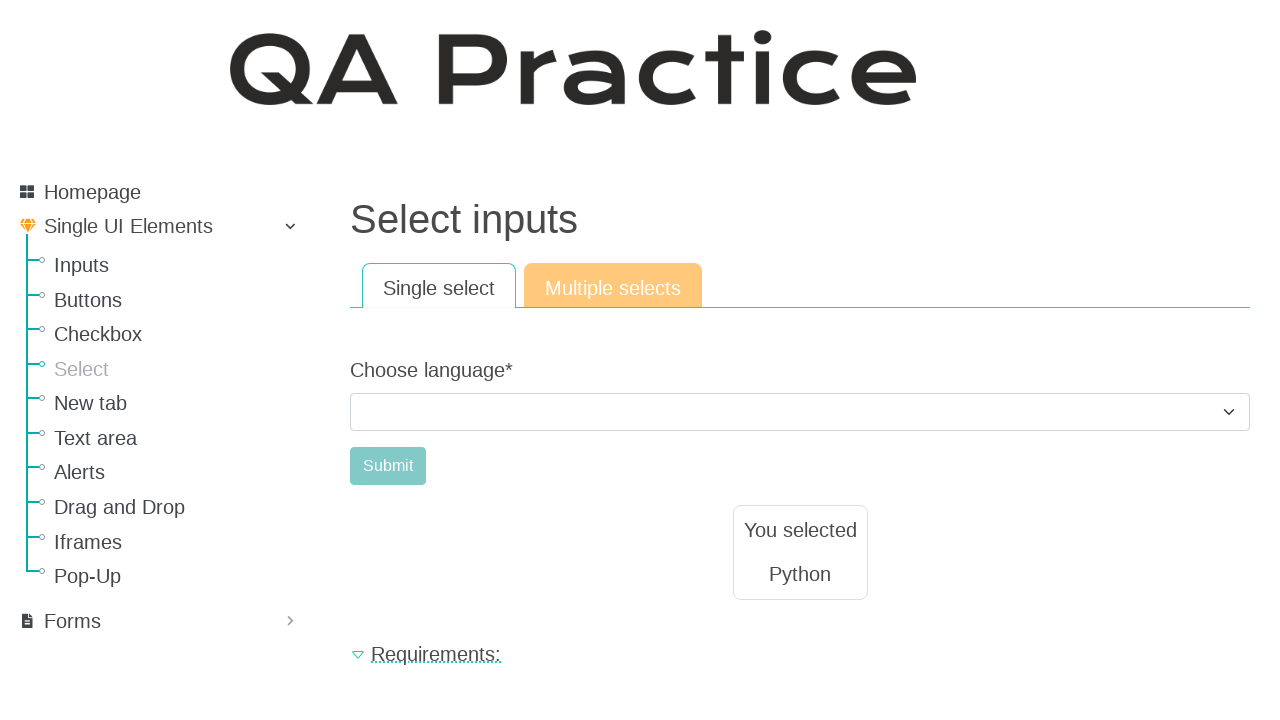

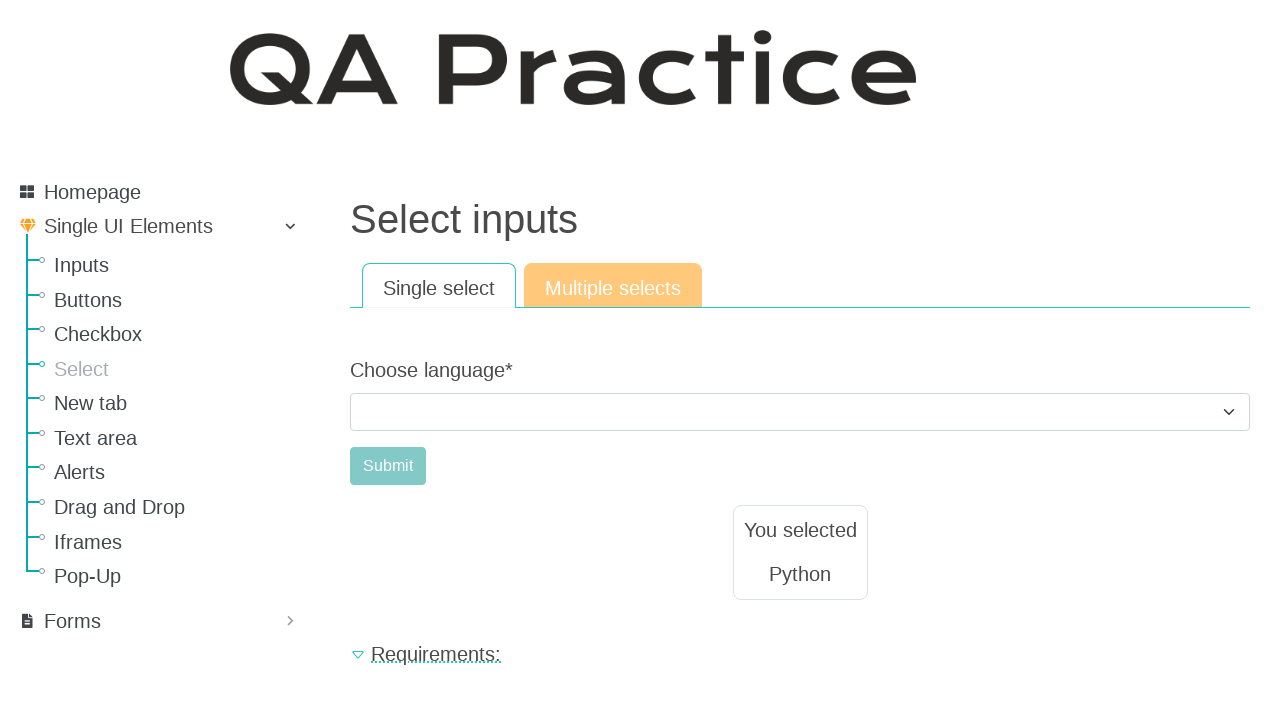